Tests a verification button by waiting for it to become clickable and then verifying the success message

Starting URL: http://suninjuly.github.io/wait2.html

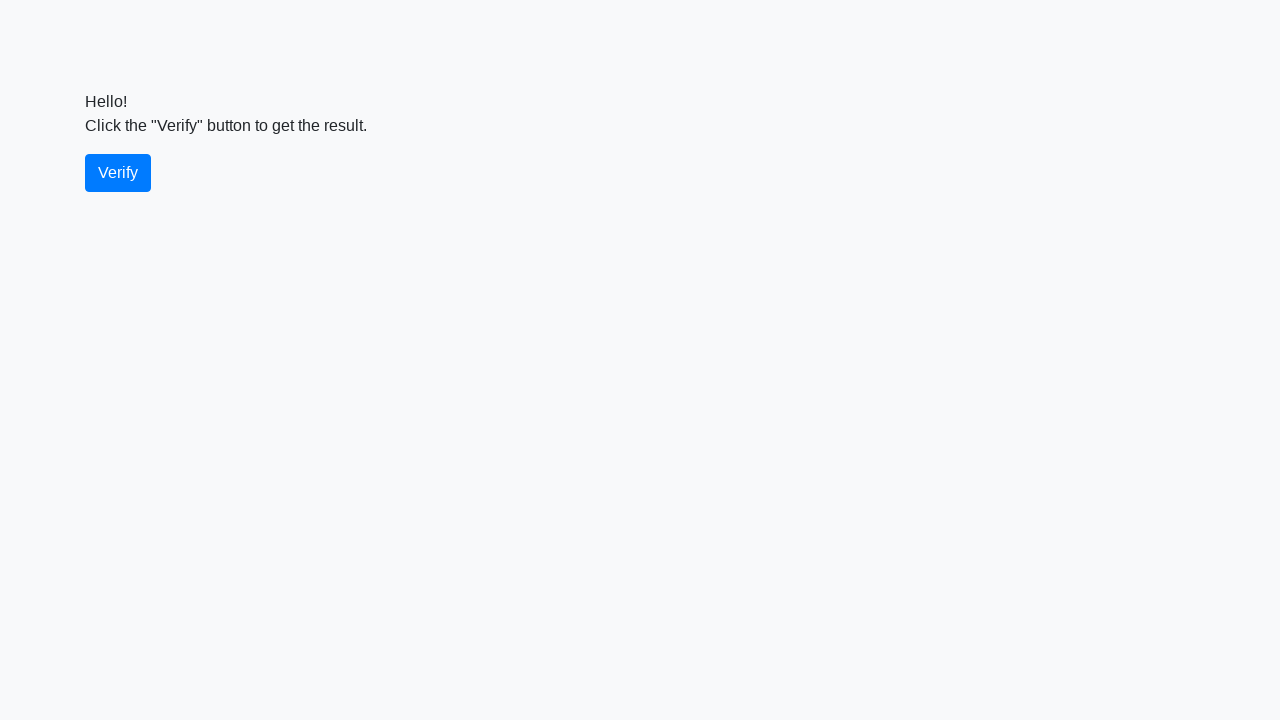

Waited for verify button to become visible
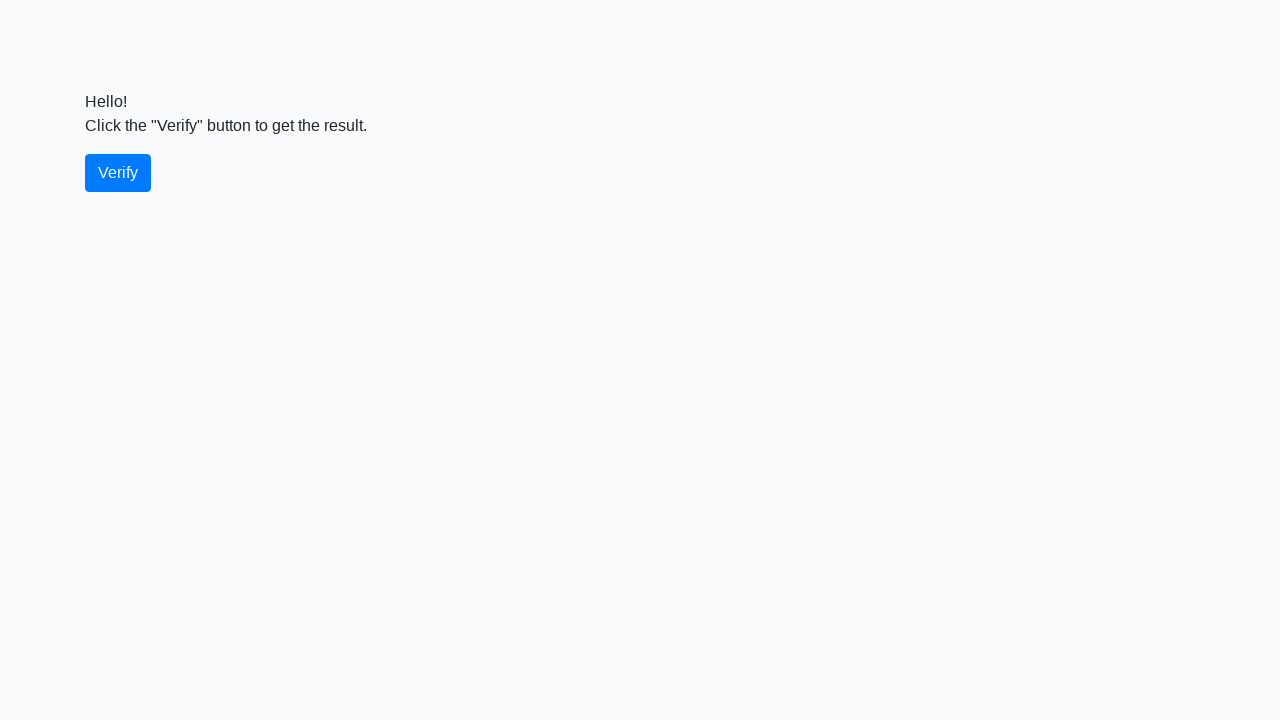

Clicked the verify button at (118, 173) on #verify
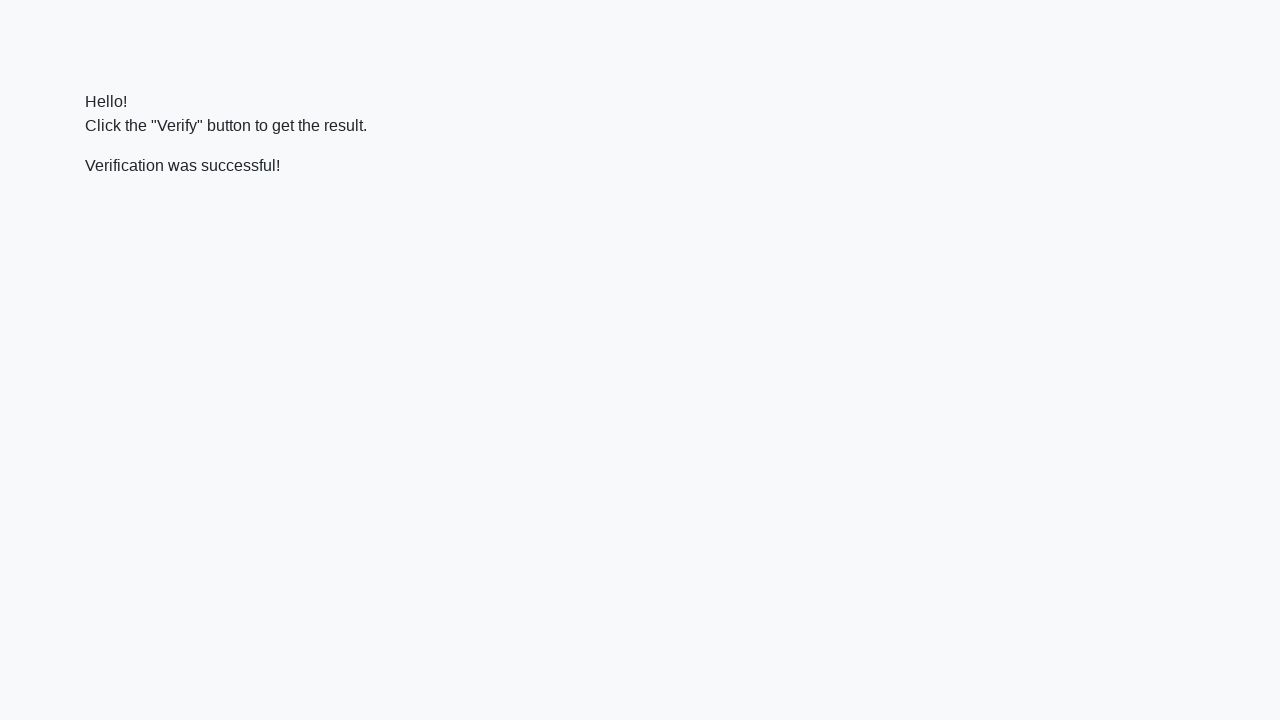

Waited for success message to appear
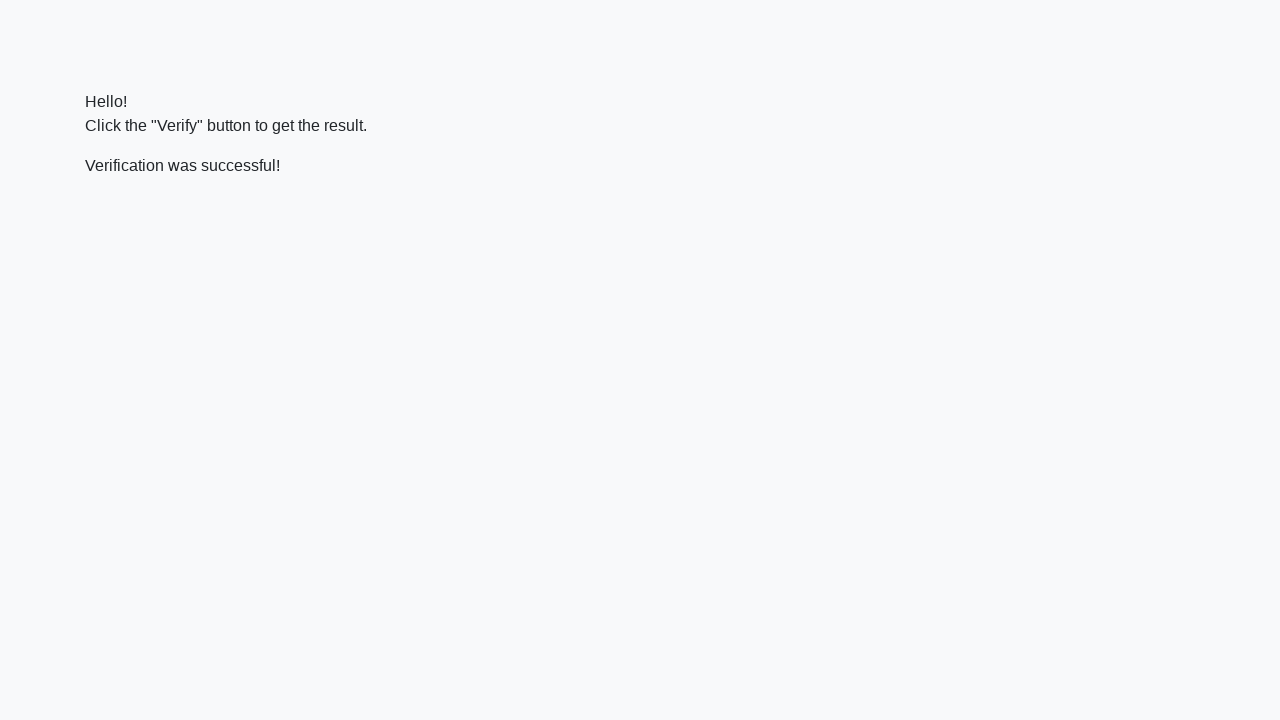

Verified success message contains 'successful'
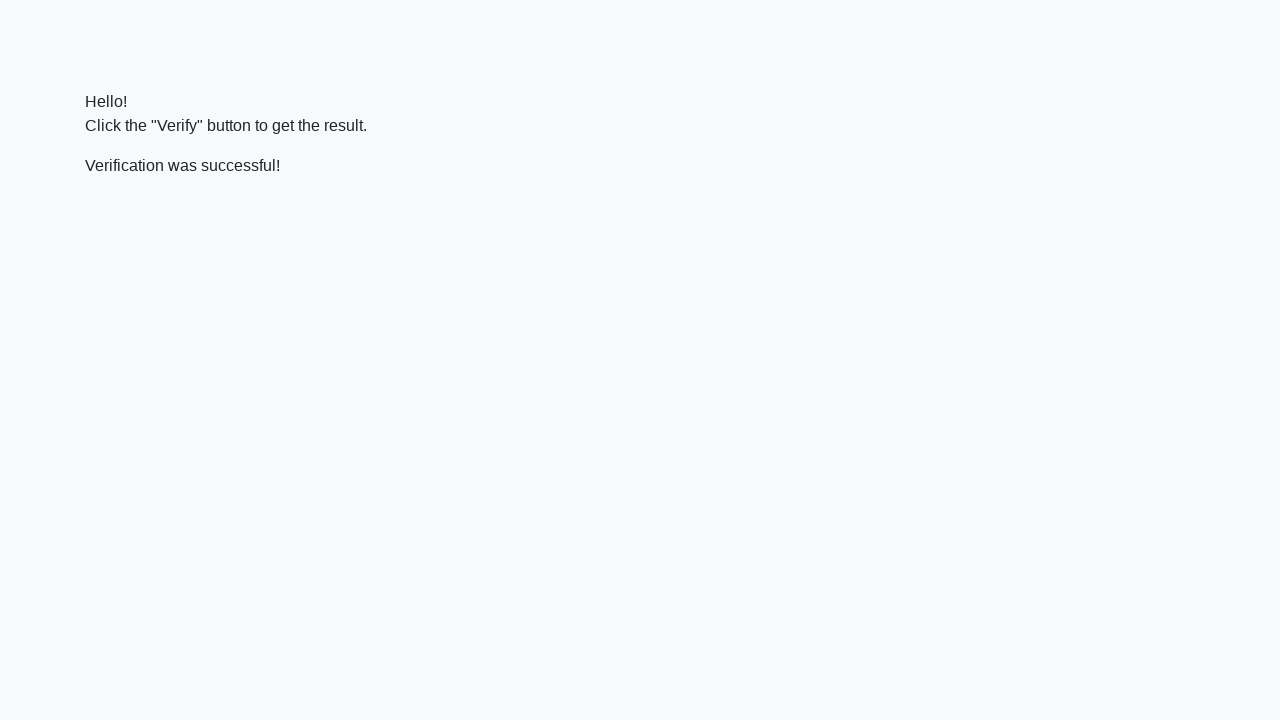

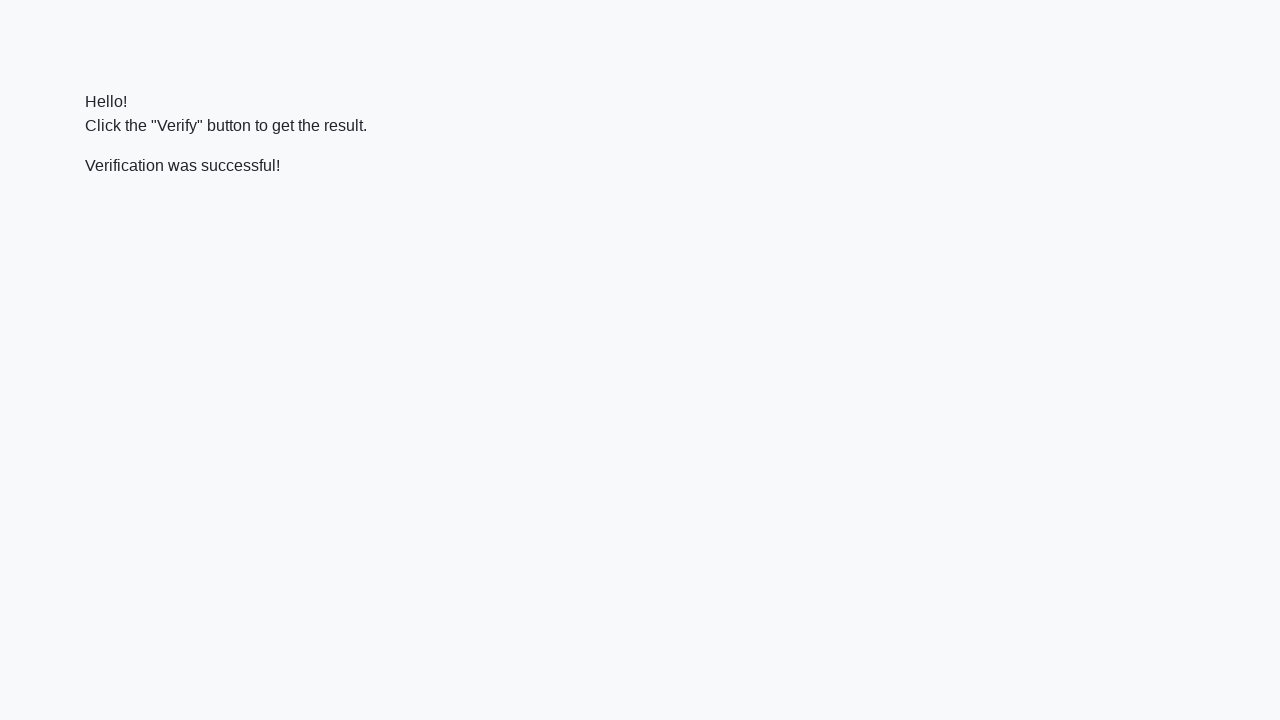